Tests that other controls are hidden when editing a todo item by double-clicking to enter edit mode

Starting URL: https://demo.playwright.dev/todomvc

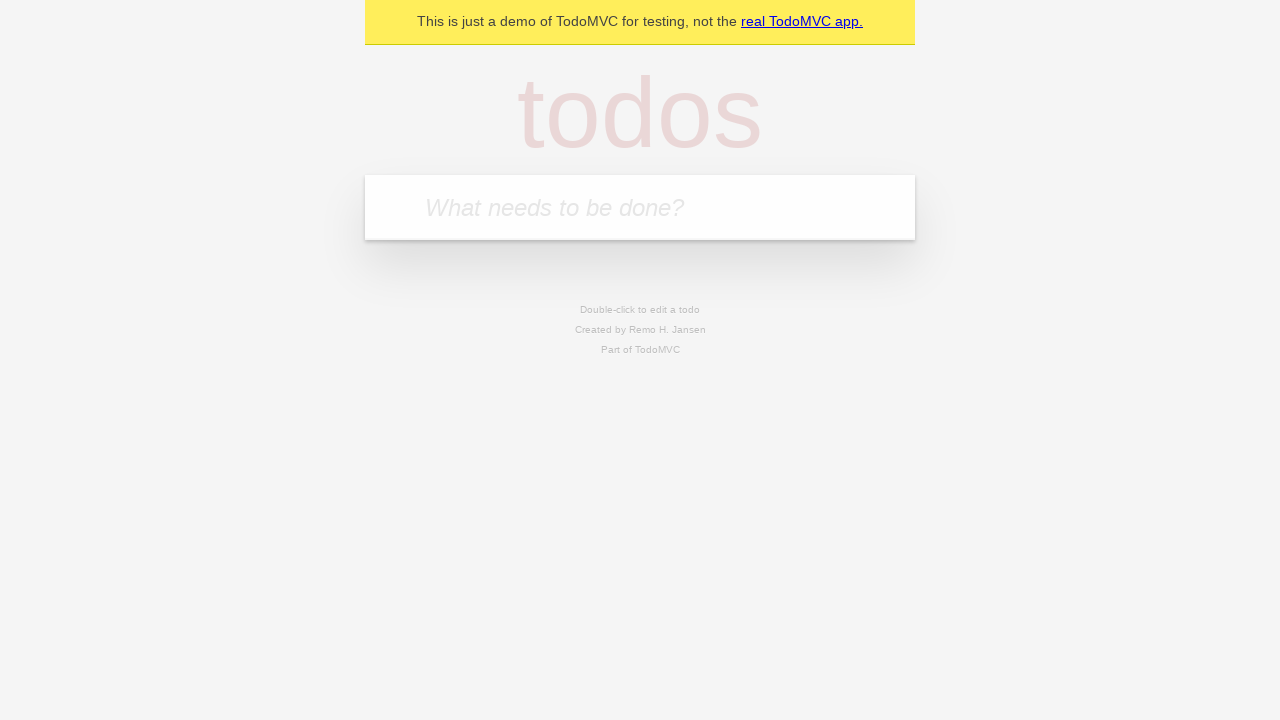

Filled first todo item with 'buy some cheese' on internal:attr=[placeholder="What needs to be done?"i]
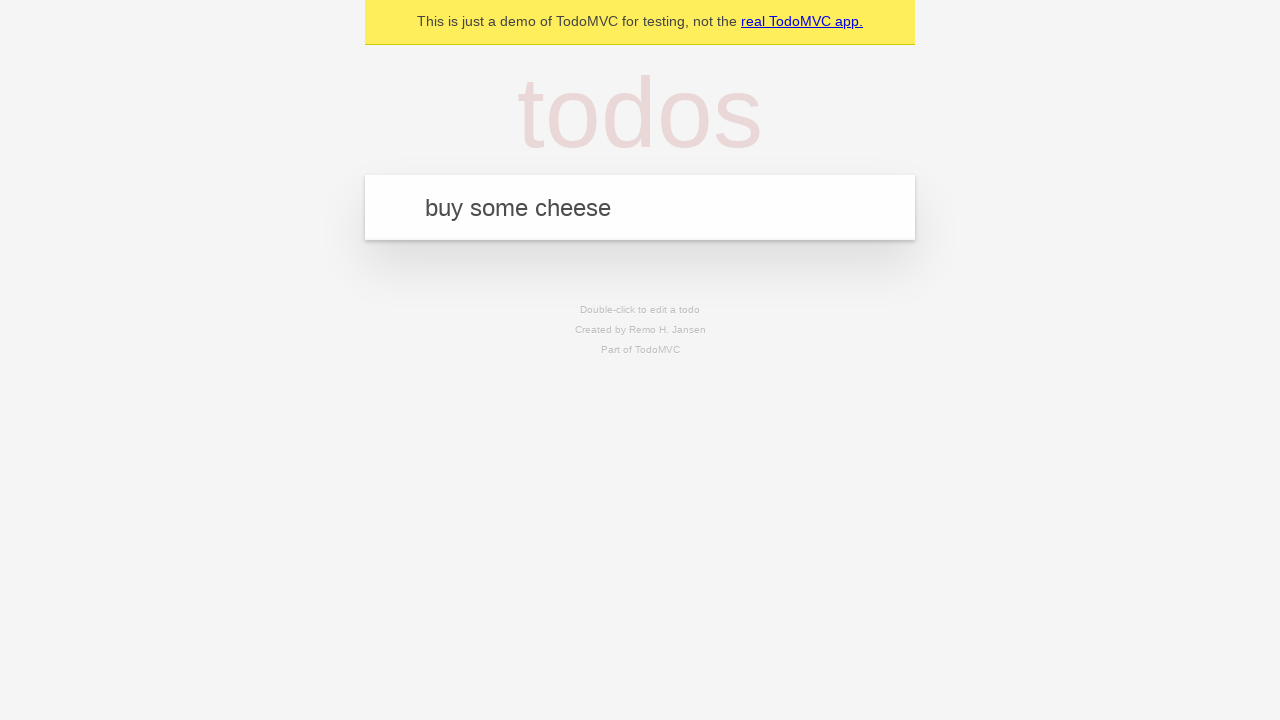

Pressed Enter to create first todo item on internal:attr=[placeholder="What needs to be done?"i]
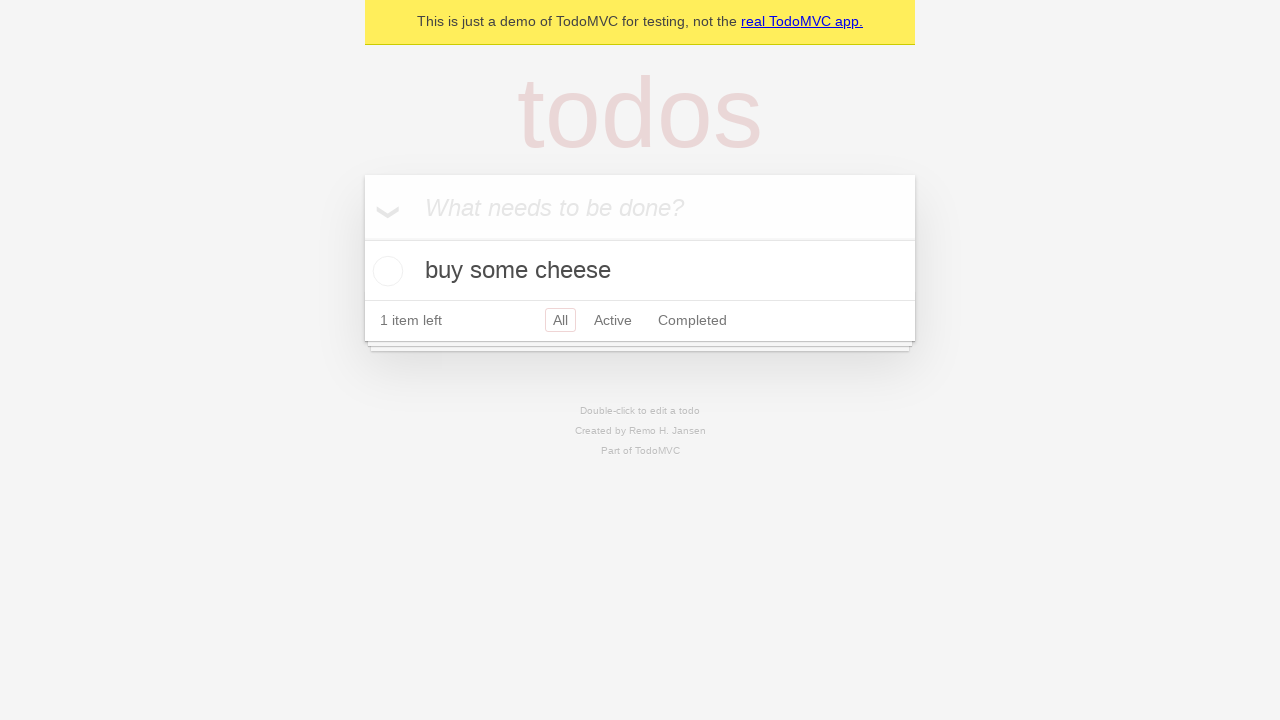

Filled second todo item with 'feed the cat' on internal:attr=[placeholder="What needs to be done?"i]
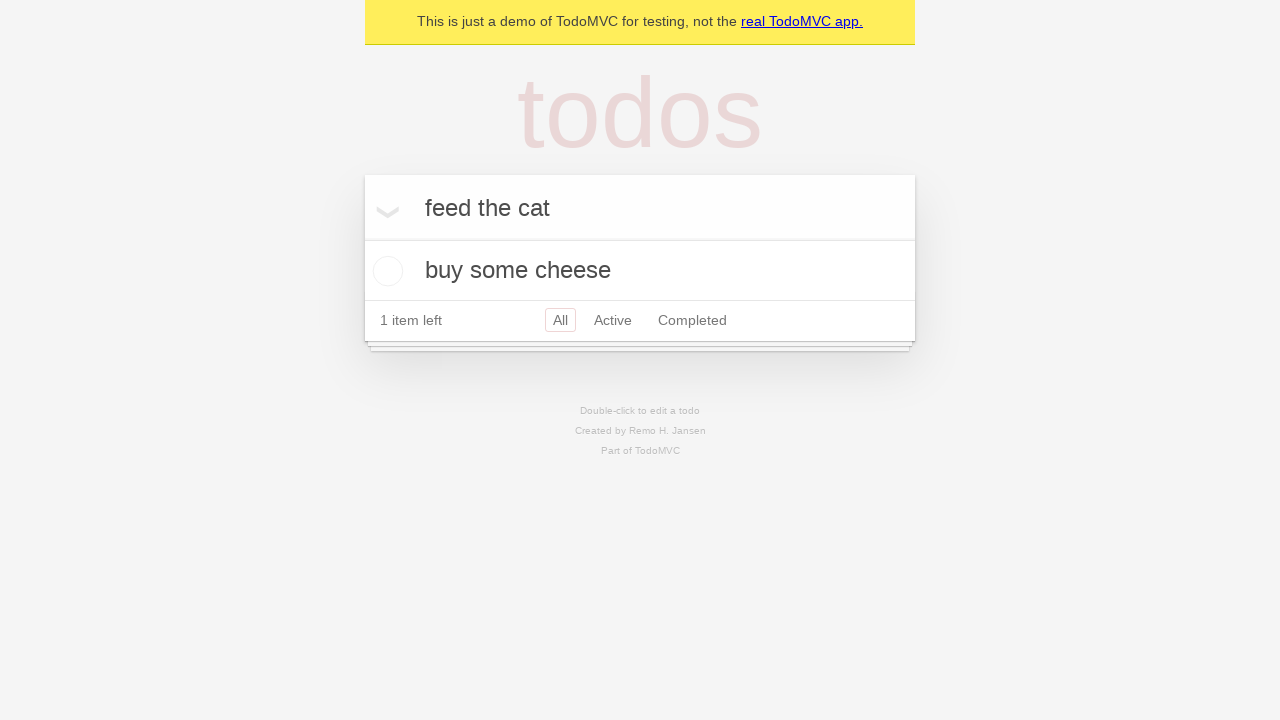

Pressed Enter to create second todo item on internal:attr=[placeholder="What needs to be done?"i]
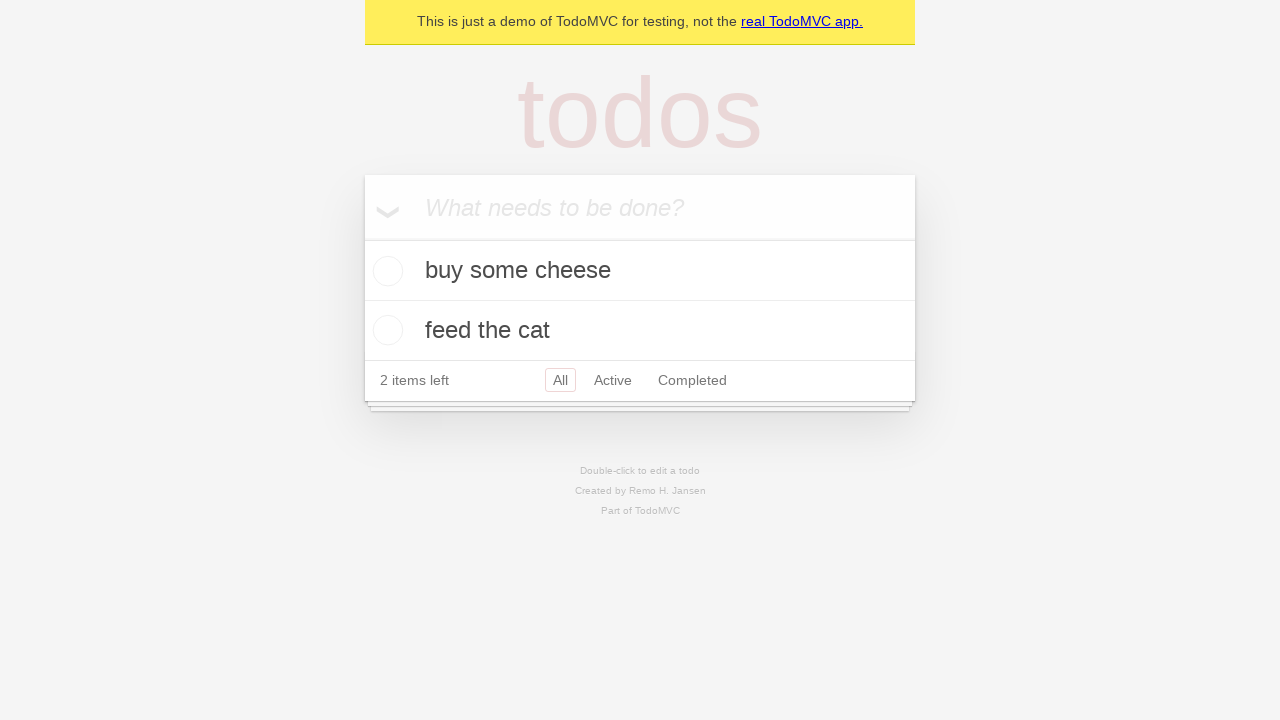

Filled third todo item with 'book a doctors appointment' on internal:attr=[placeholder="What needs to be done?"i]
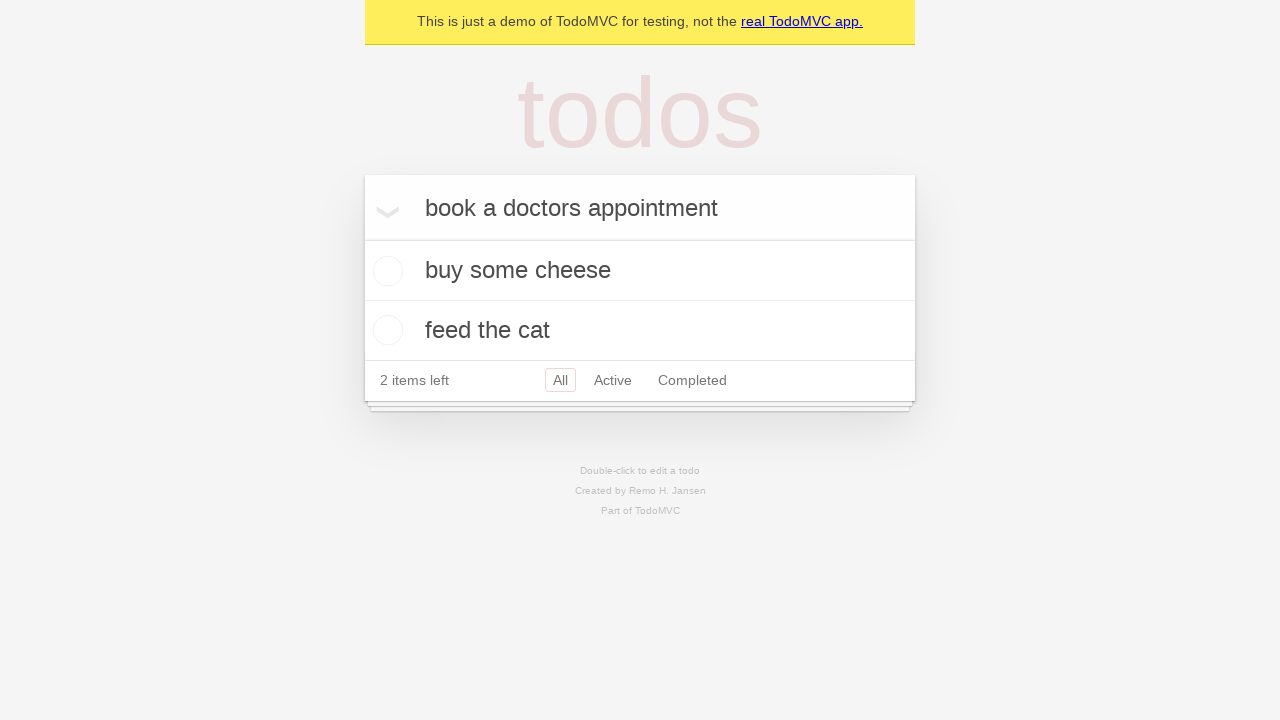

Pressed Enter to create third todo item on internal:attr=[placeholder="What needs to be done?"i]
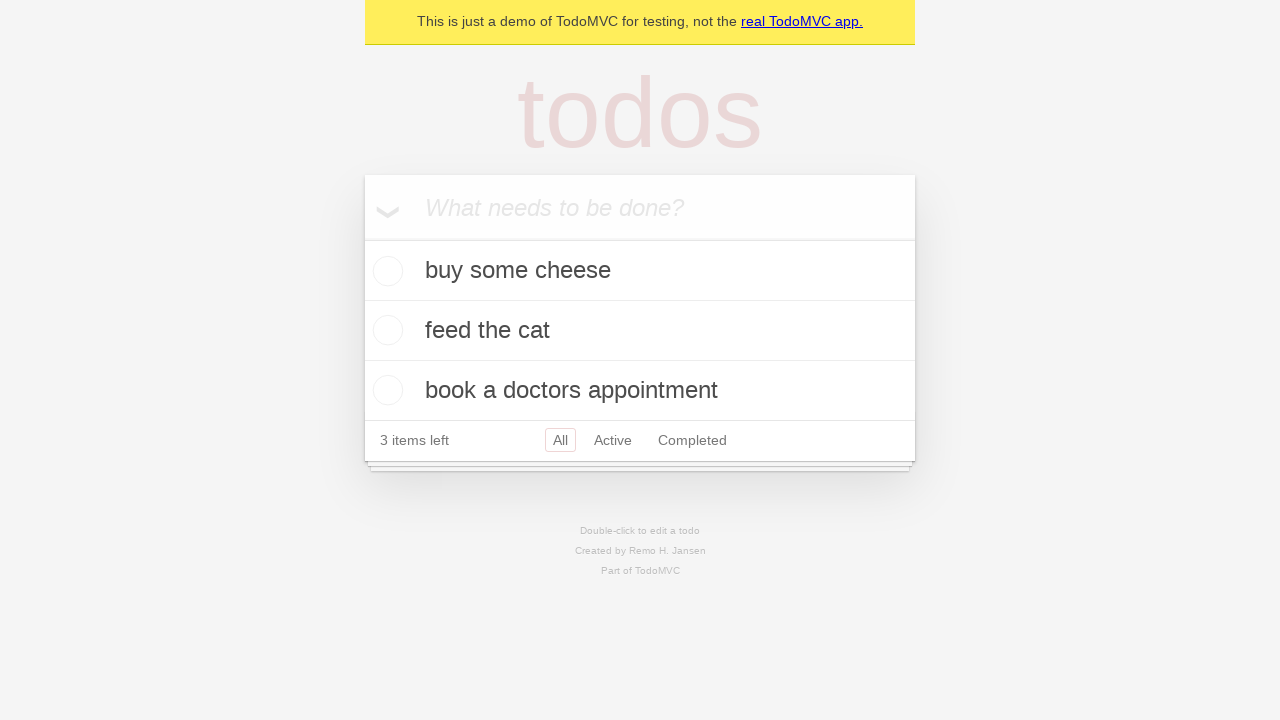

Double-clicked second todo item to enter edit mode at (640, 331) on internal:testid=[data-testid="todo-item"s] >> nth=1
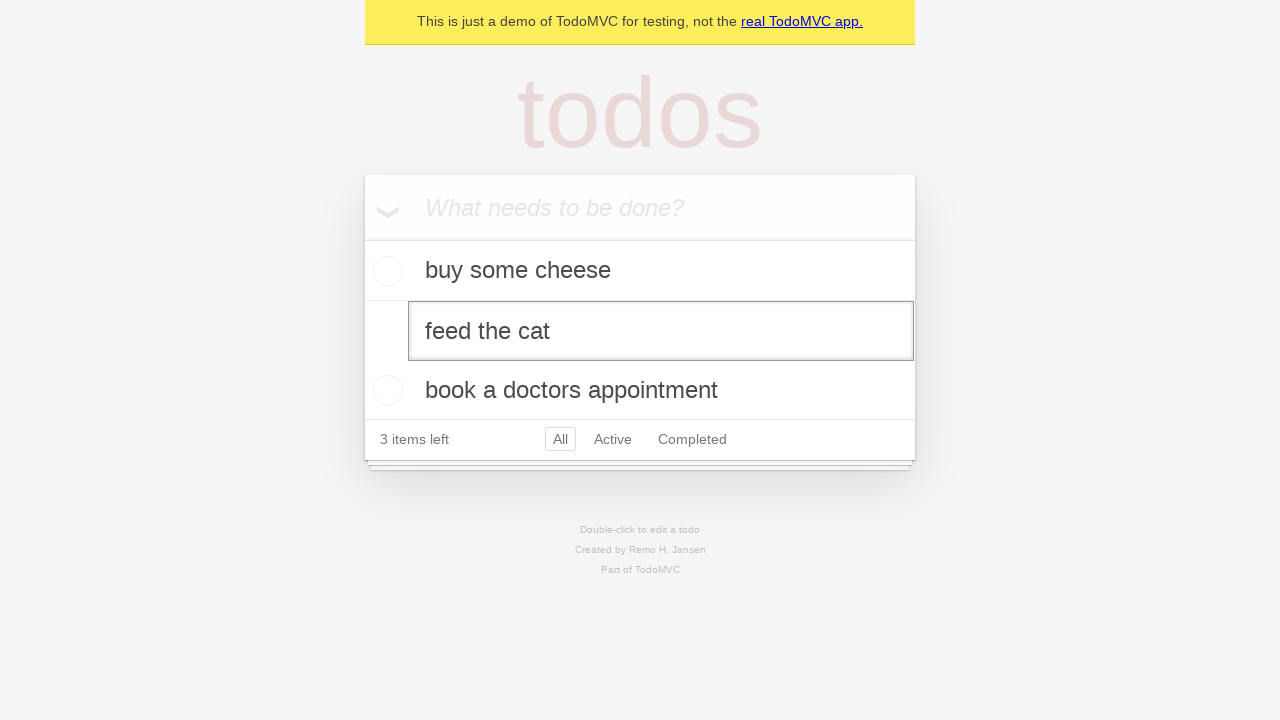

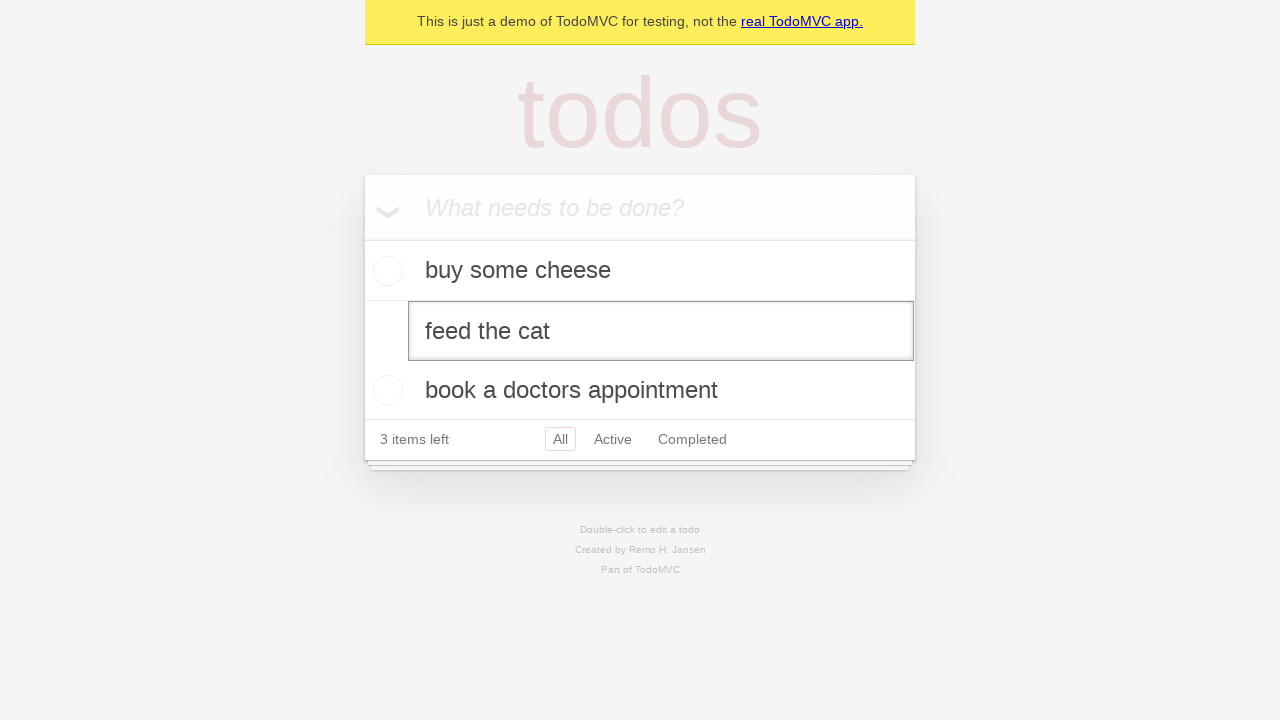